Tests checkbox interaction by selecting both checkboxes if they are not already selected

Starting URL: https://the-internet.herokuapp.com/checkboxes

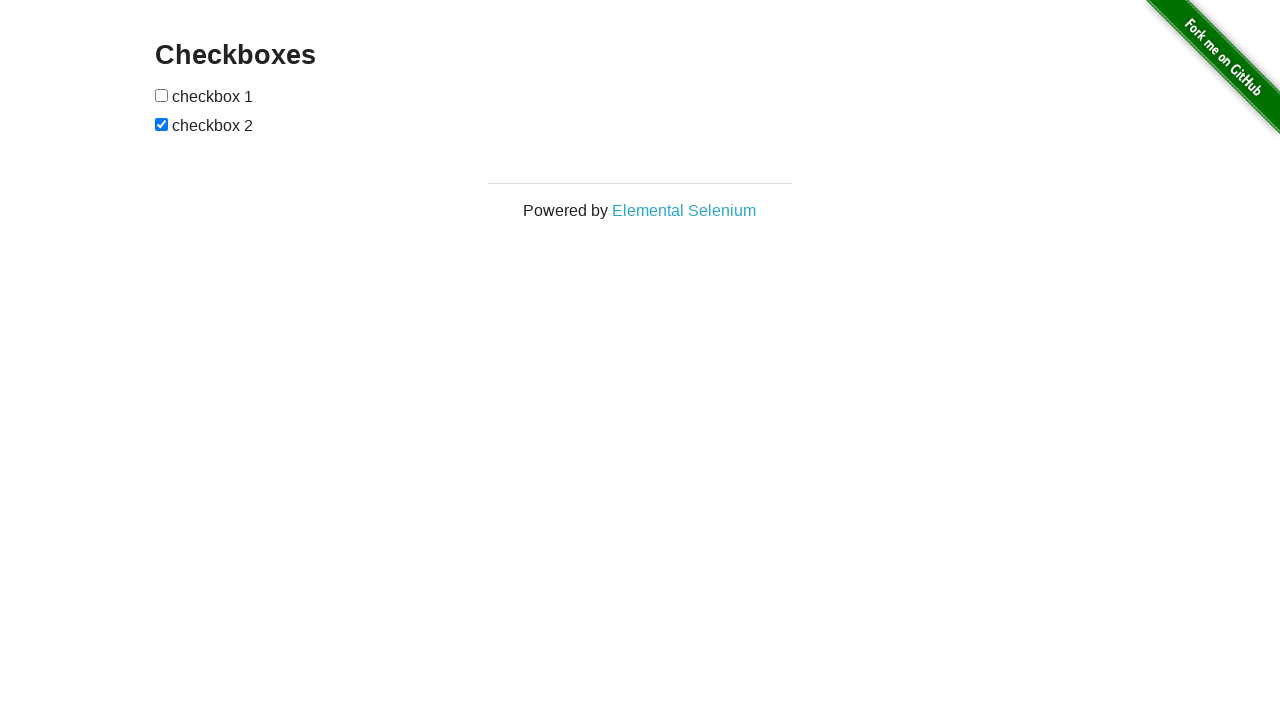

Navigated to checkboxes test page
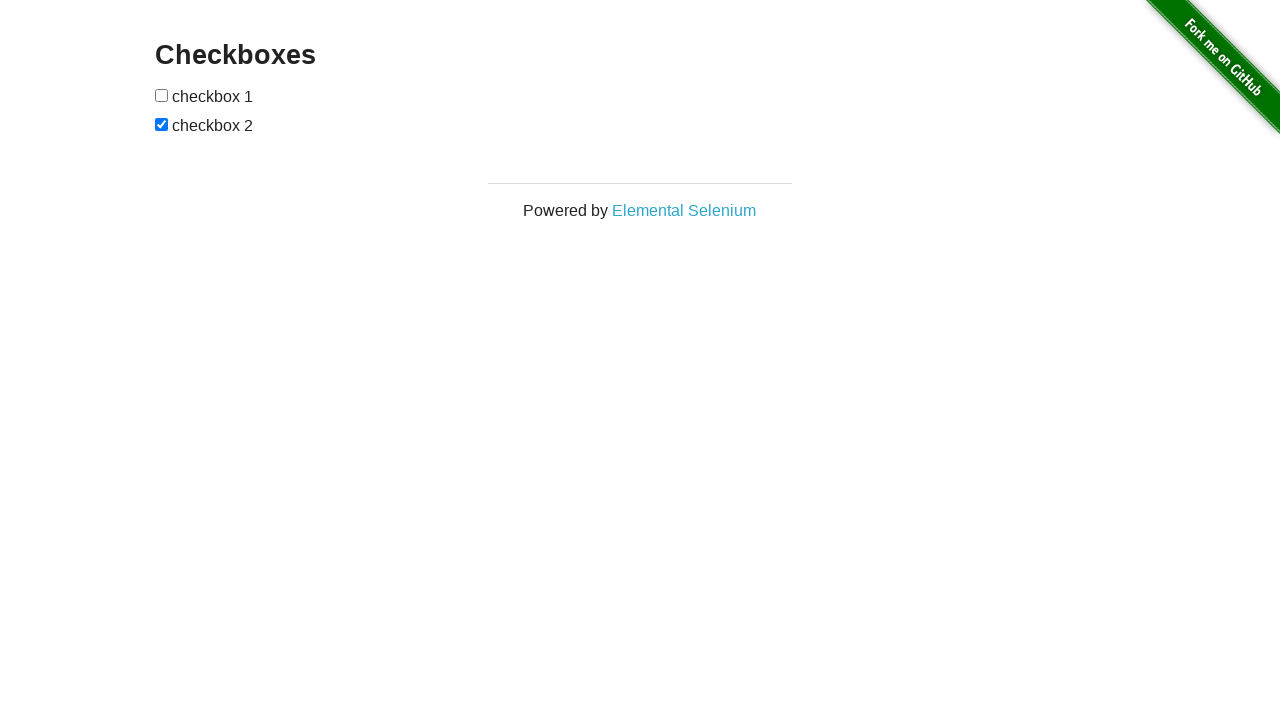

Located first checkbox
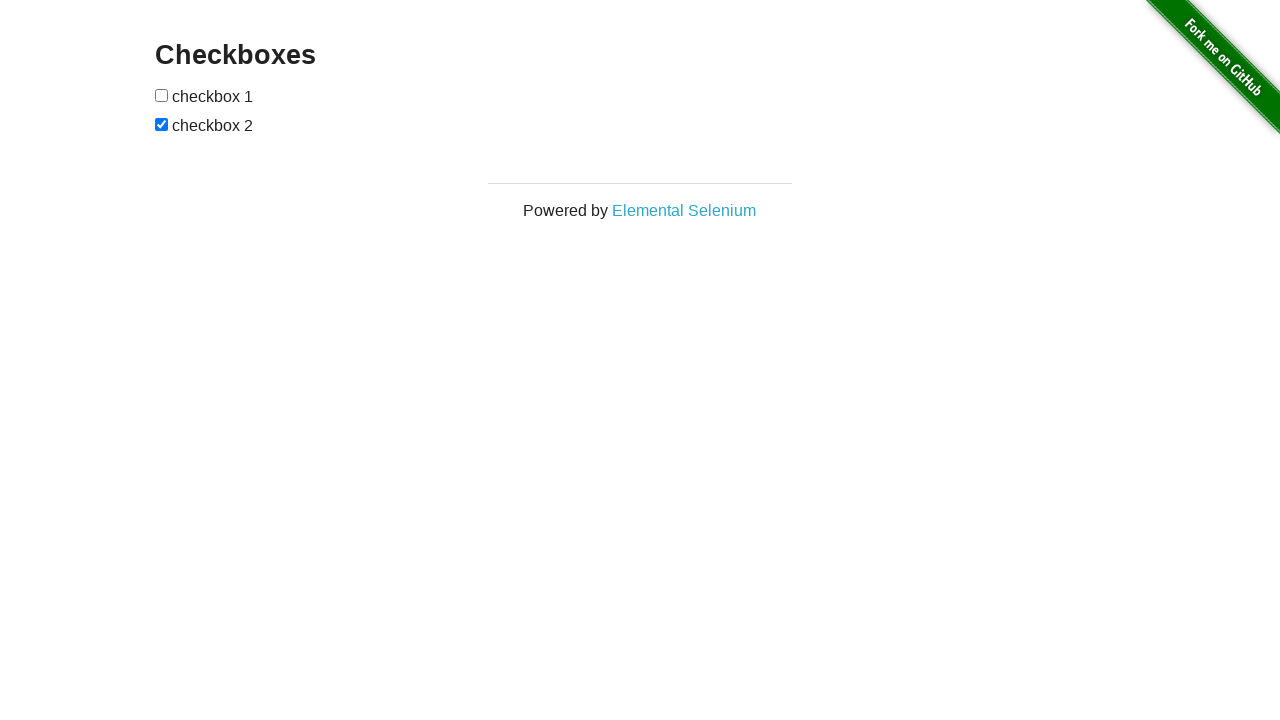

Located second checkbox
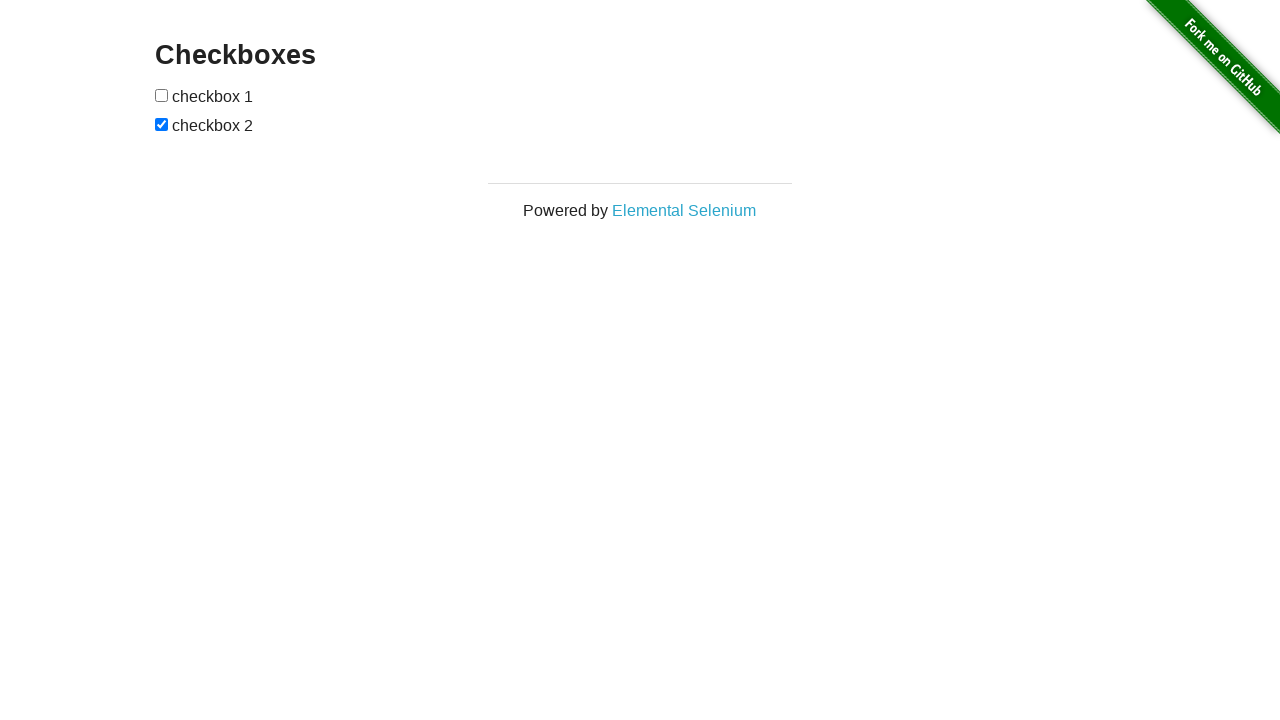

Checked first checkbox status
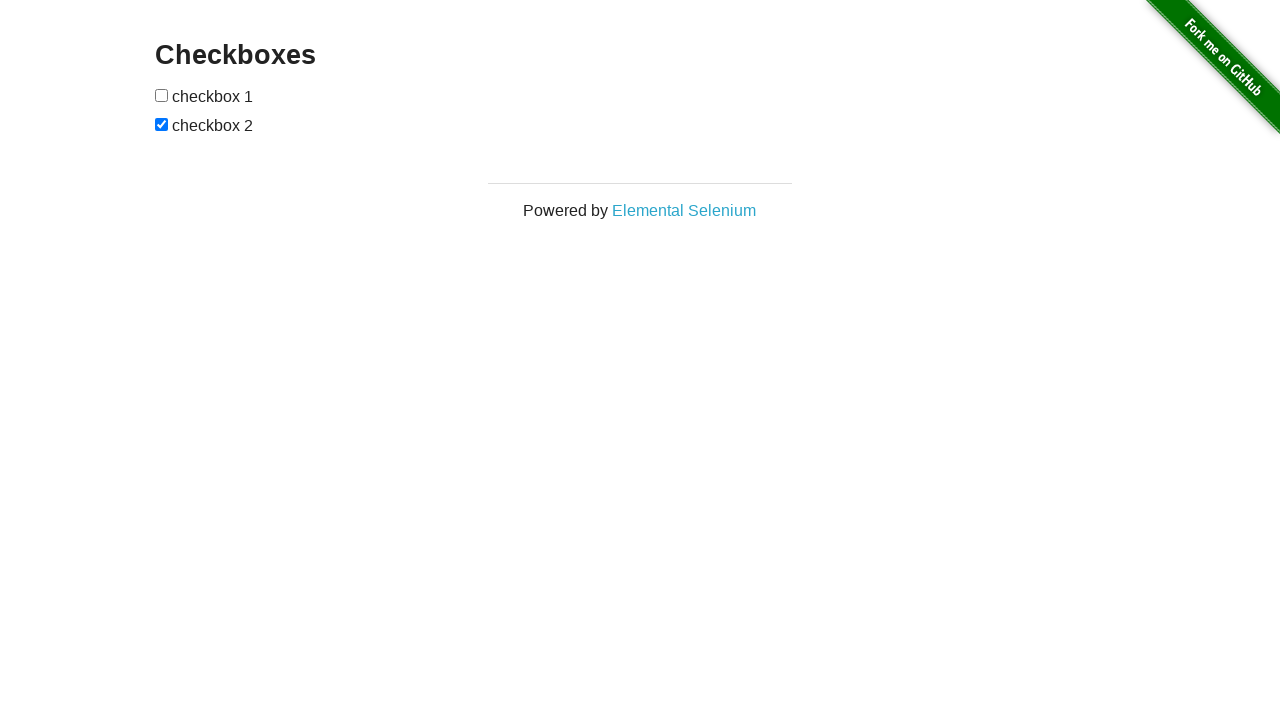

Clicked first checkbox to select it at (162, 95) on xpath=//input[@type='checkbox'][1]
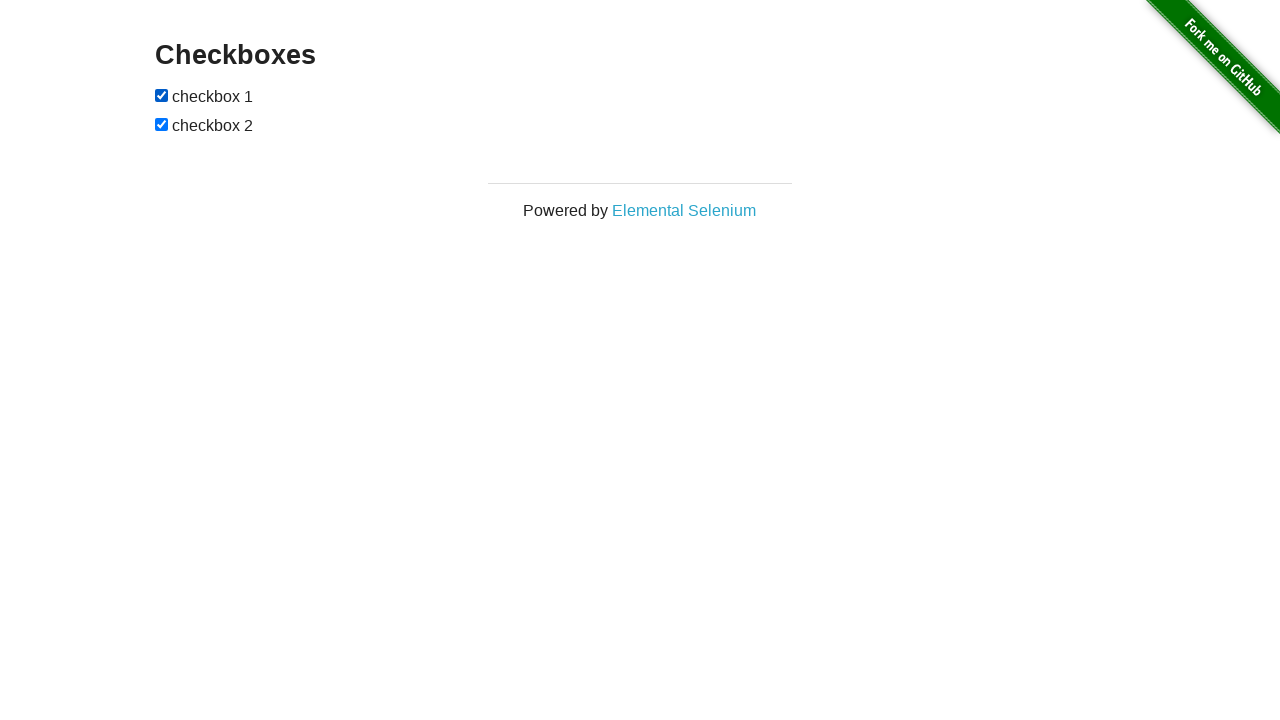

Second checkbox was already selected
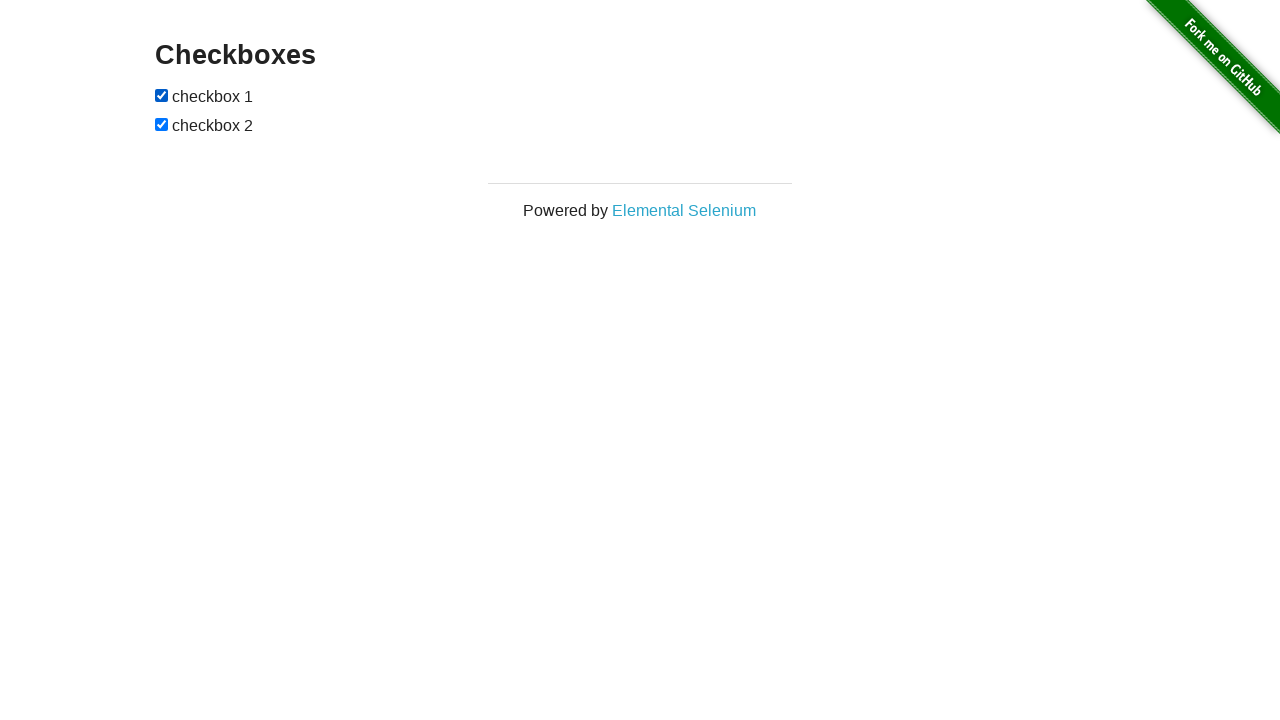

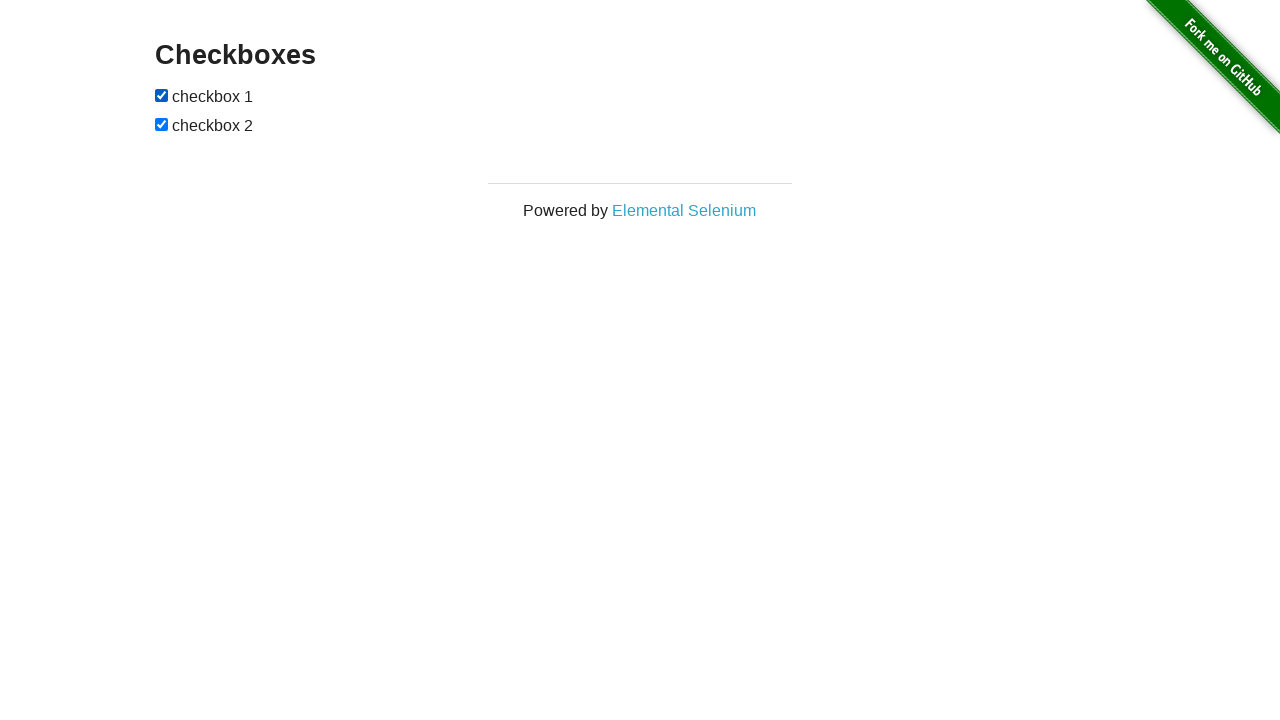